Navigates to a signup form page and maximizes the browser window

Starting URL: https://qavbox.github.io/demo/signup/

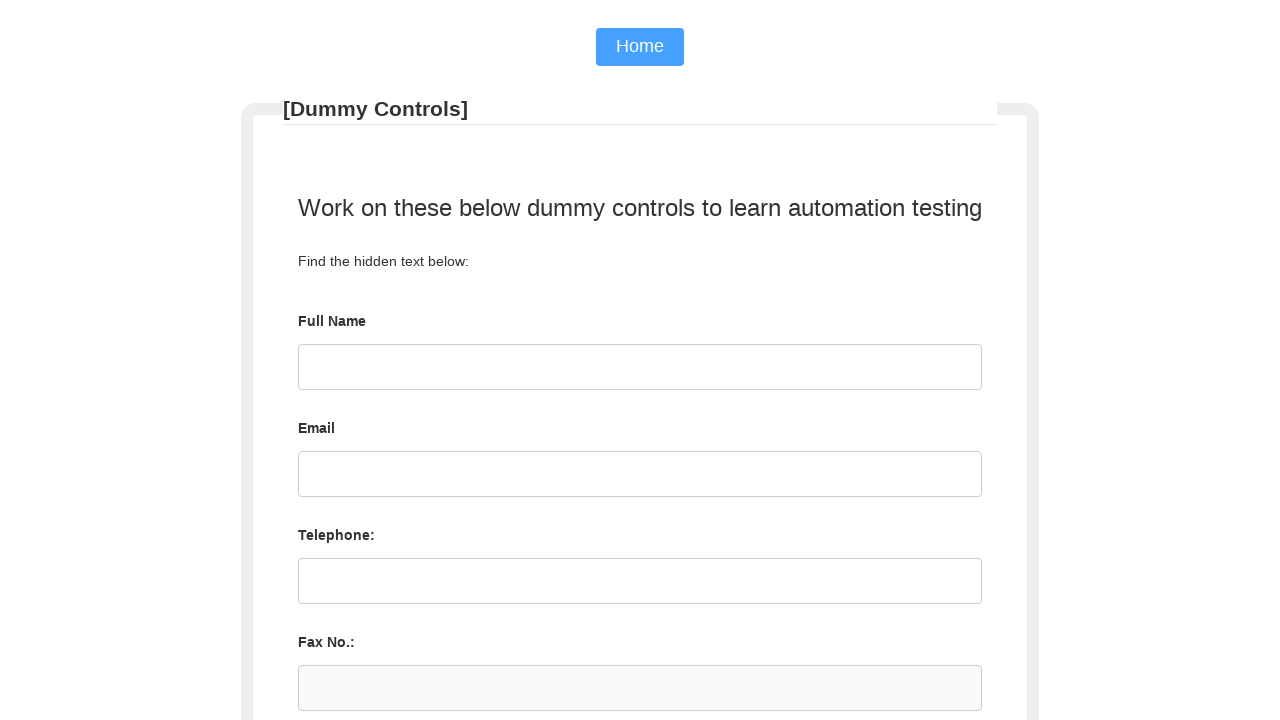

Navigated to signup form page
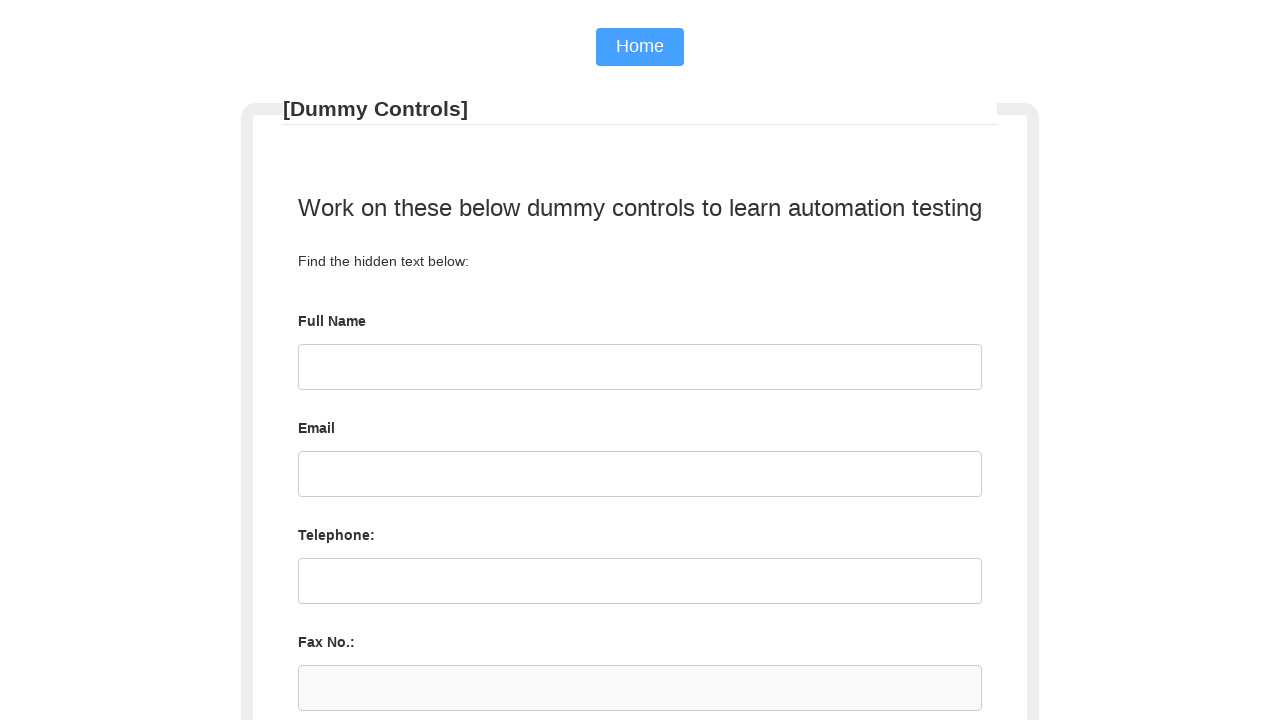

Maximized browser window
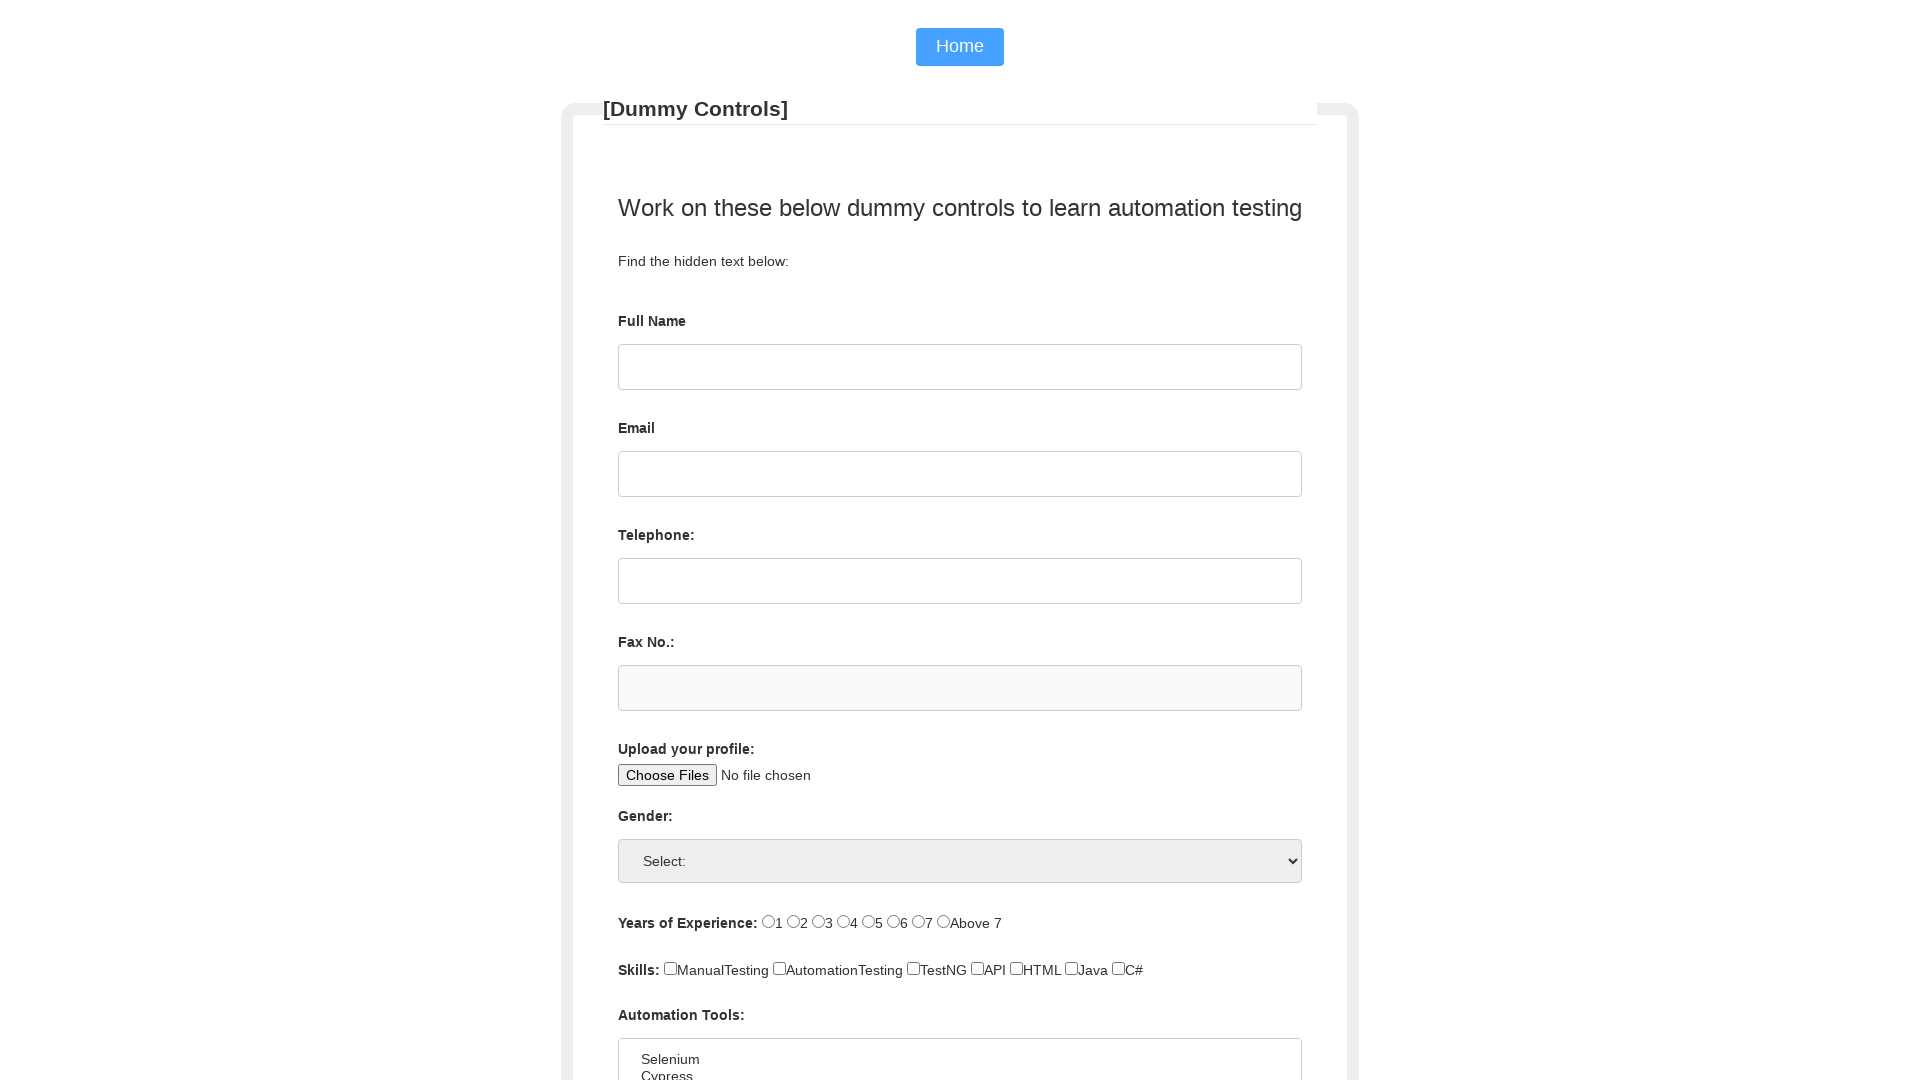

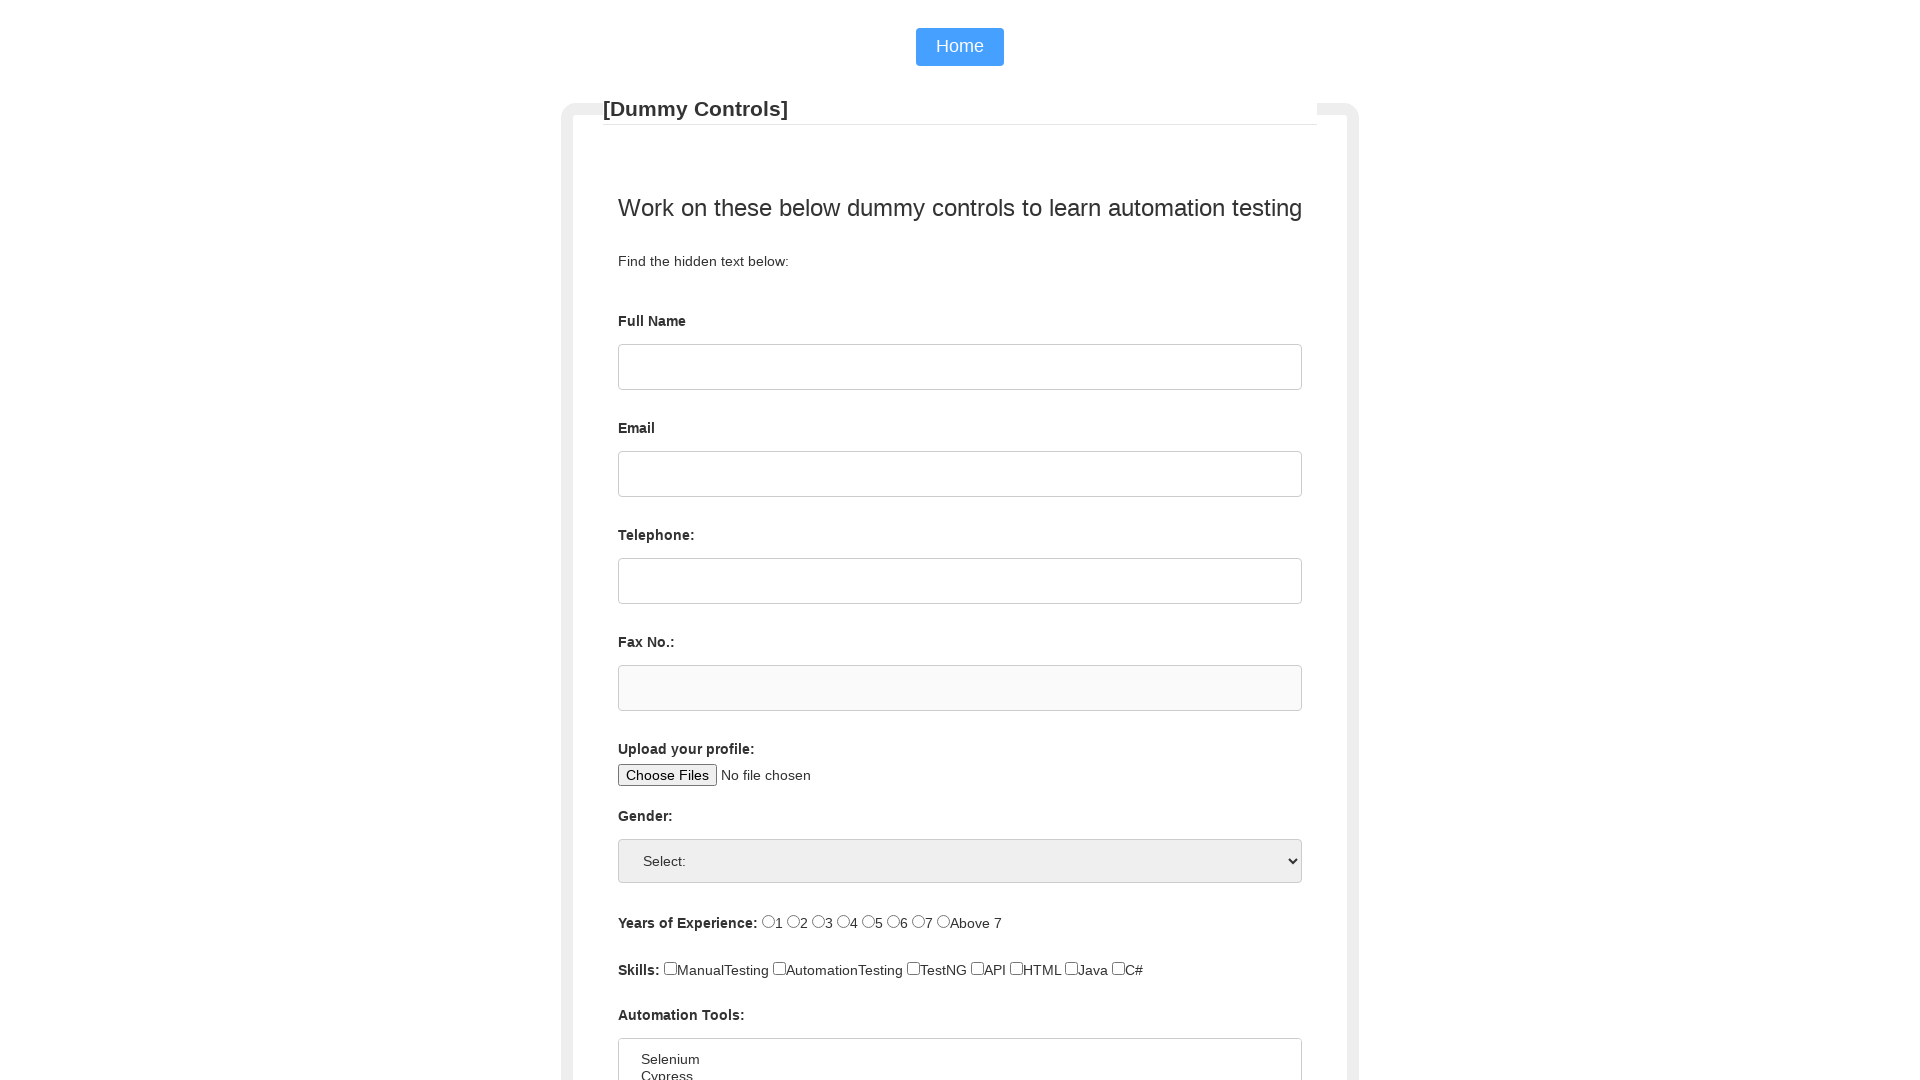